Tests checkbox interaction by clicking three different checkboxes on the page using various selector methods

Starting URL: https://formy-project.herokuapp.com/checkbox

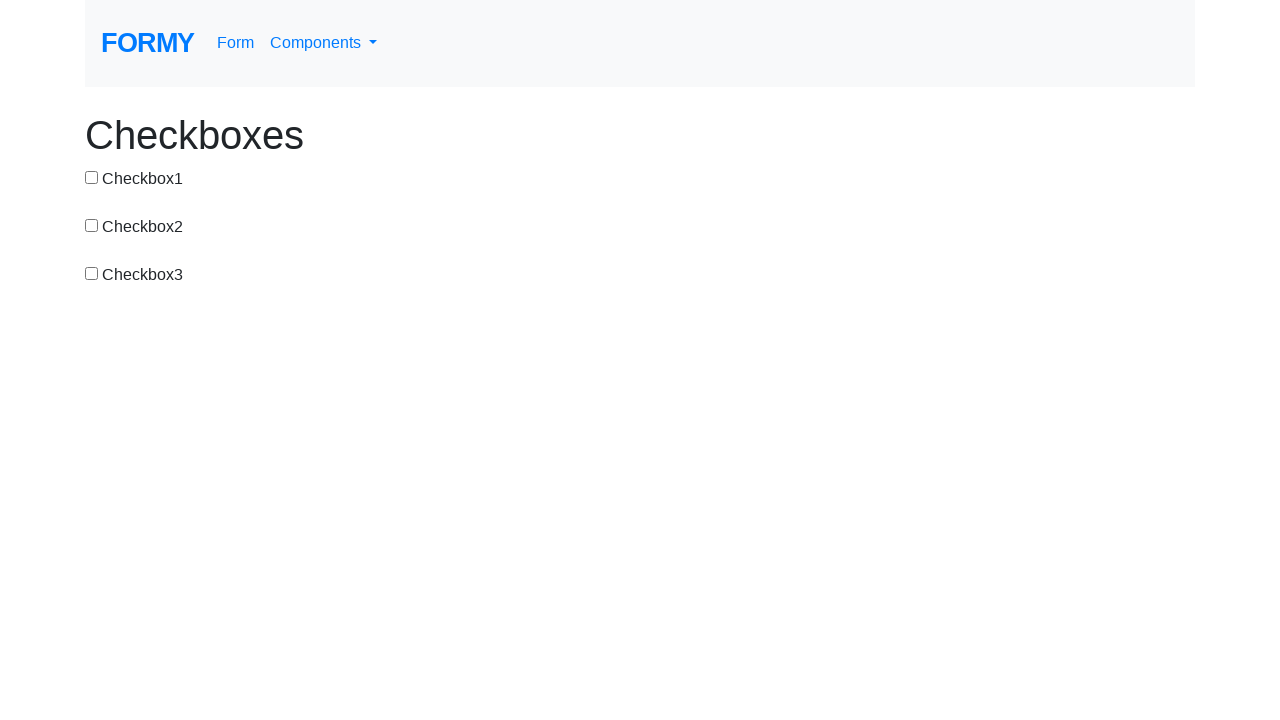

Clicked checkbox 1 using ID selector at (92, 177) on #checkbox-1
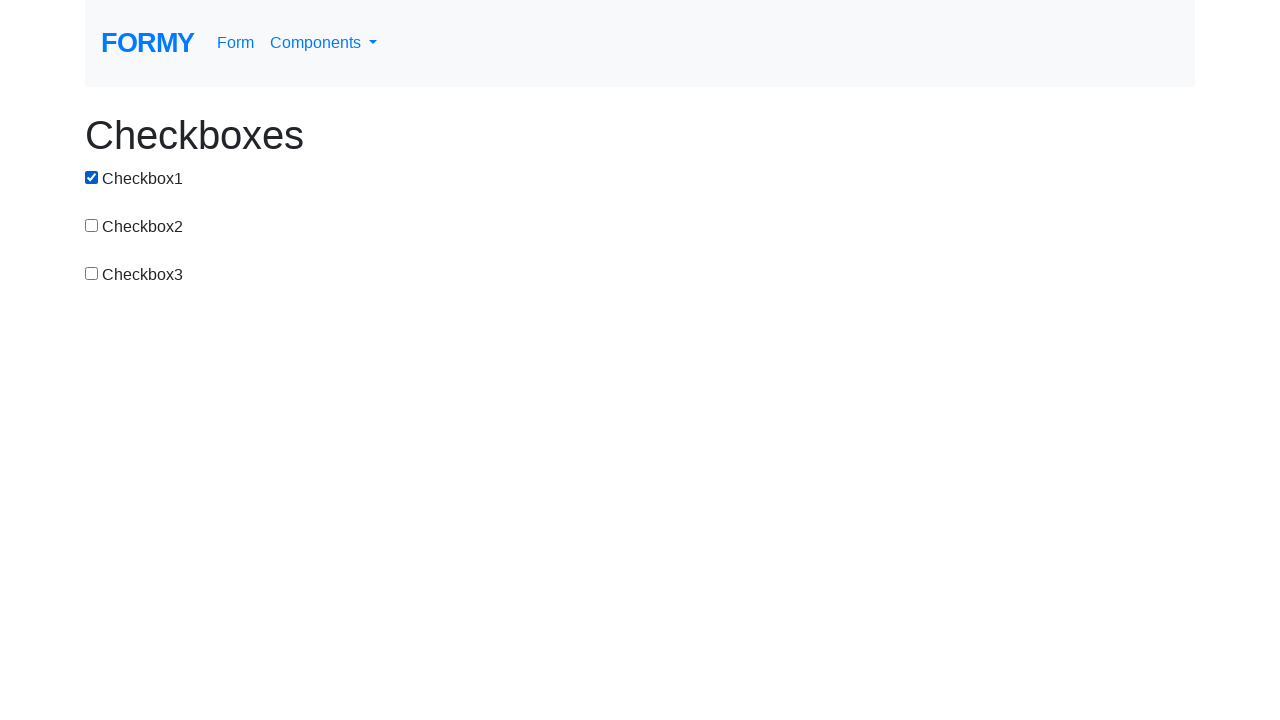

Clicked checkbox 2 using CSS selector at (92, 225) on input[value='checkbox-2']
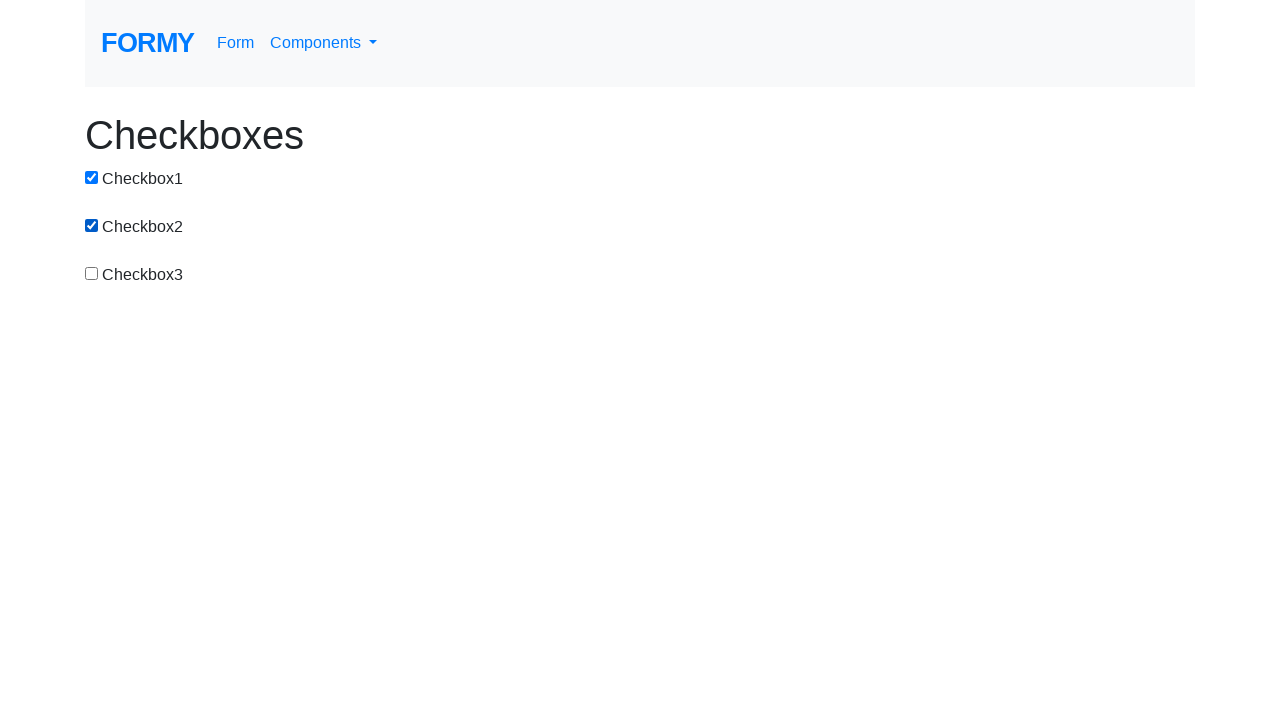

Clicked checkbox 3 using ID selector at (92, 273) on #checkbox-3
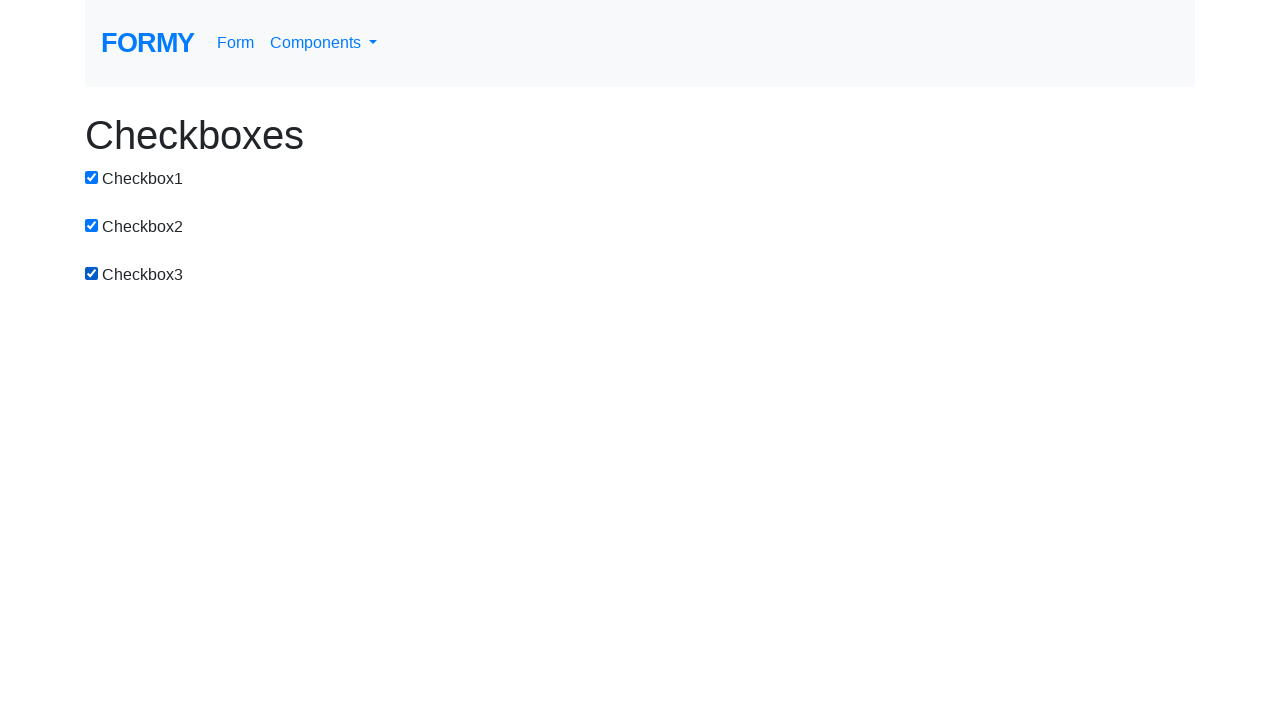

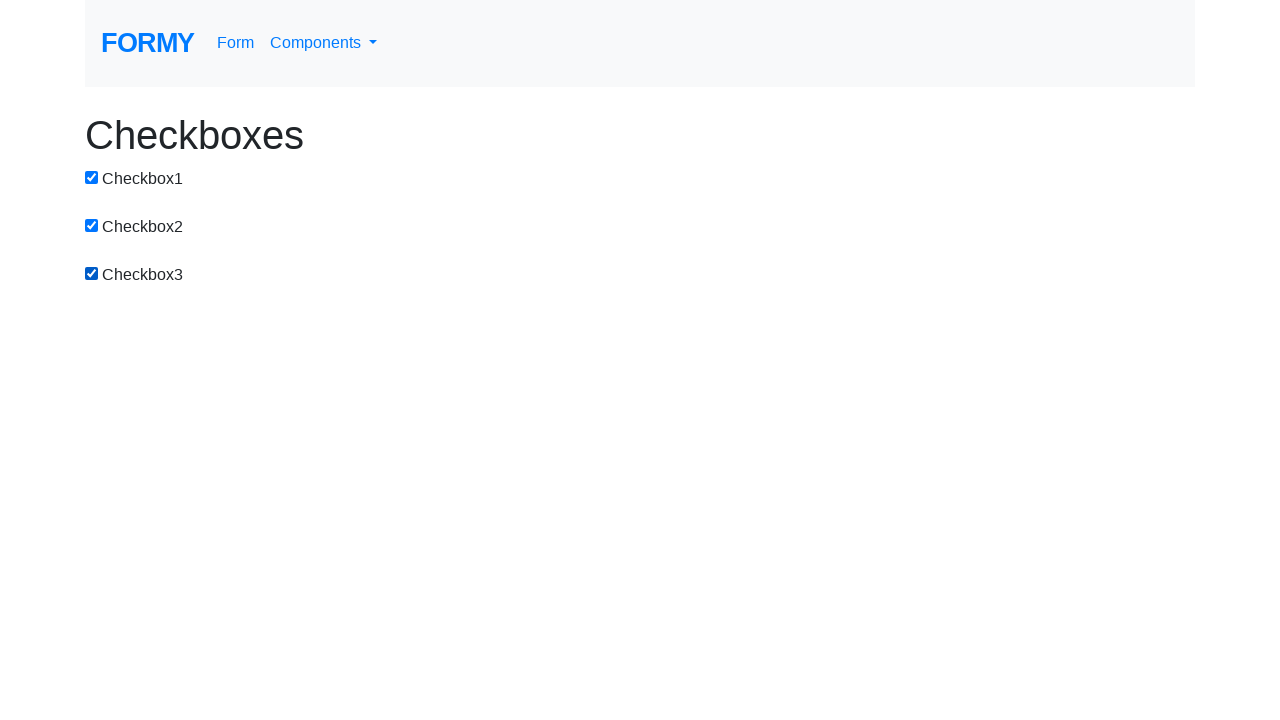